Tests keyboard actions by entering text in a text area and copying it to another text area using keyboard shortcuts

Starting URL: https://text-compare.com/

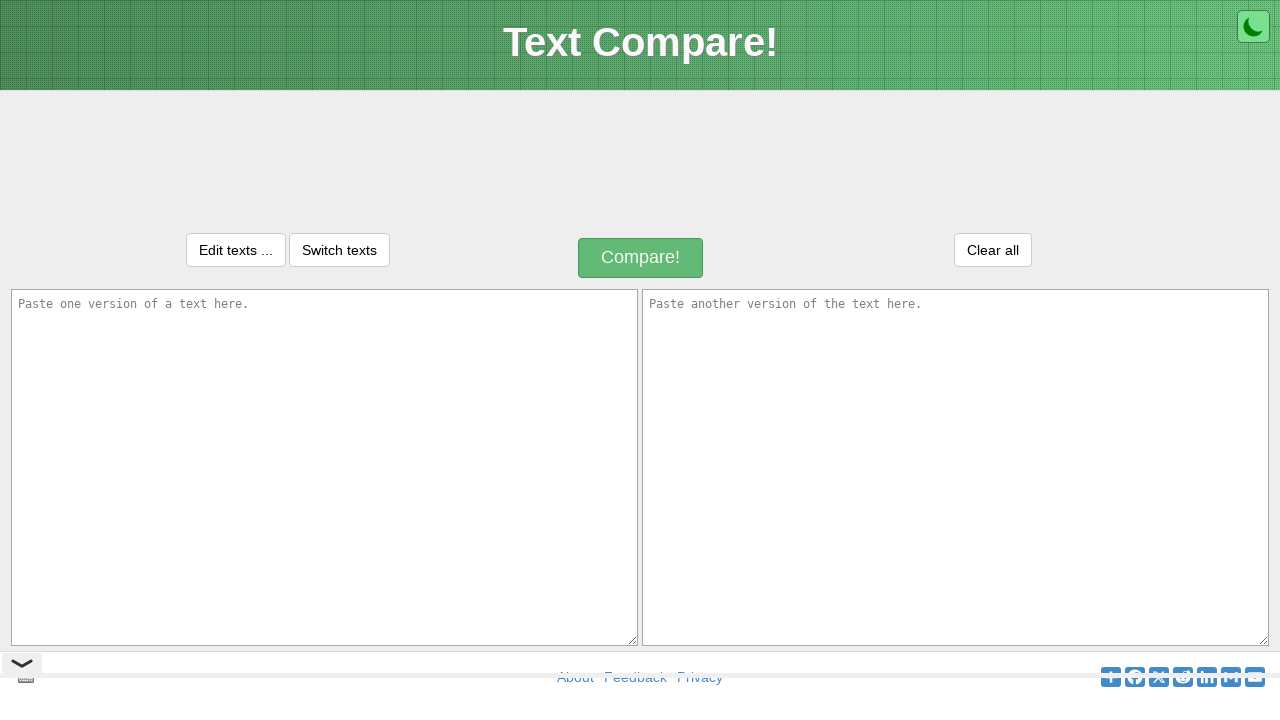

Entered 'Hello vinay' in the first text area on #inputText1
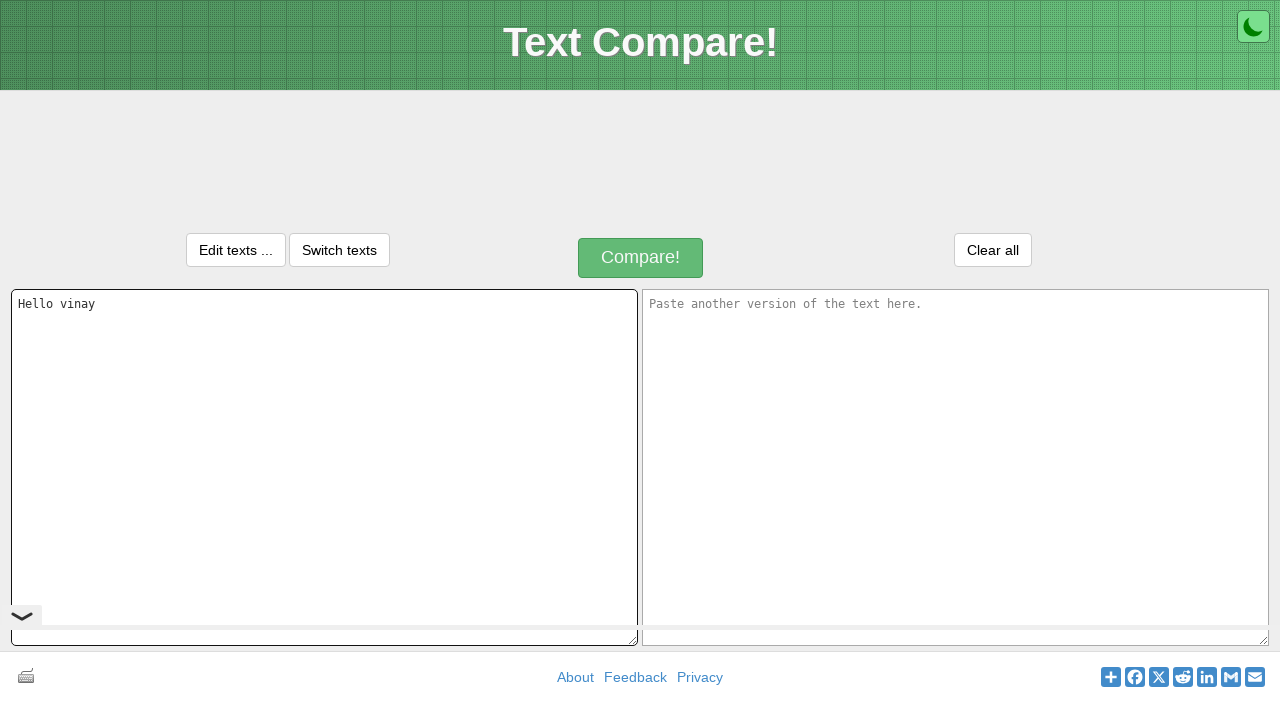

Pressed Control key down
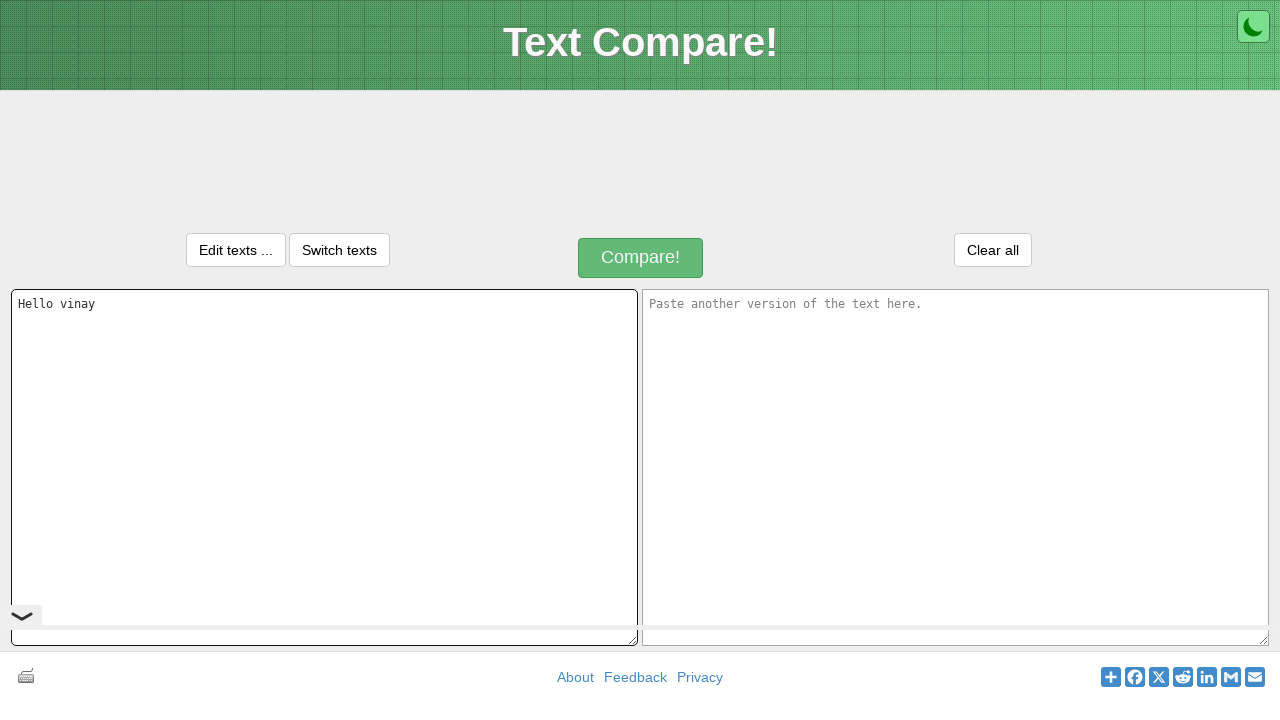

Selected all text with Ctrl+A
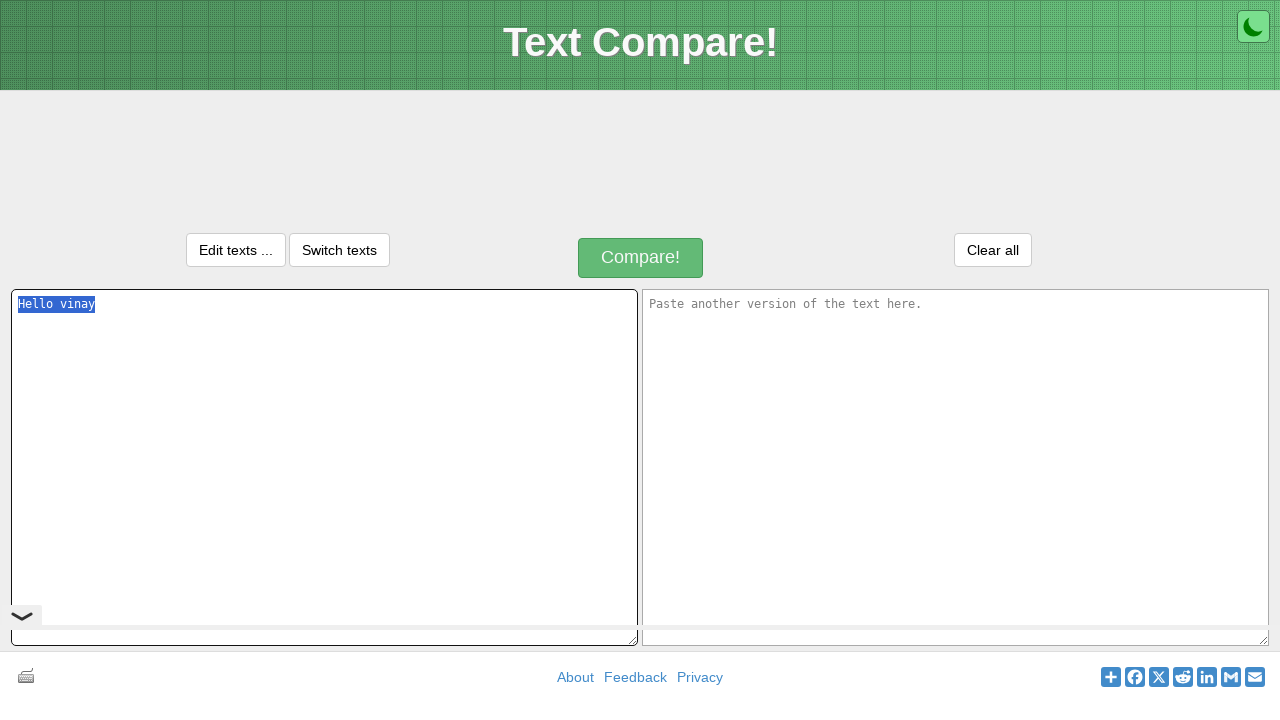

Copied selected text with Ctrl+C
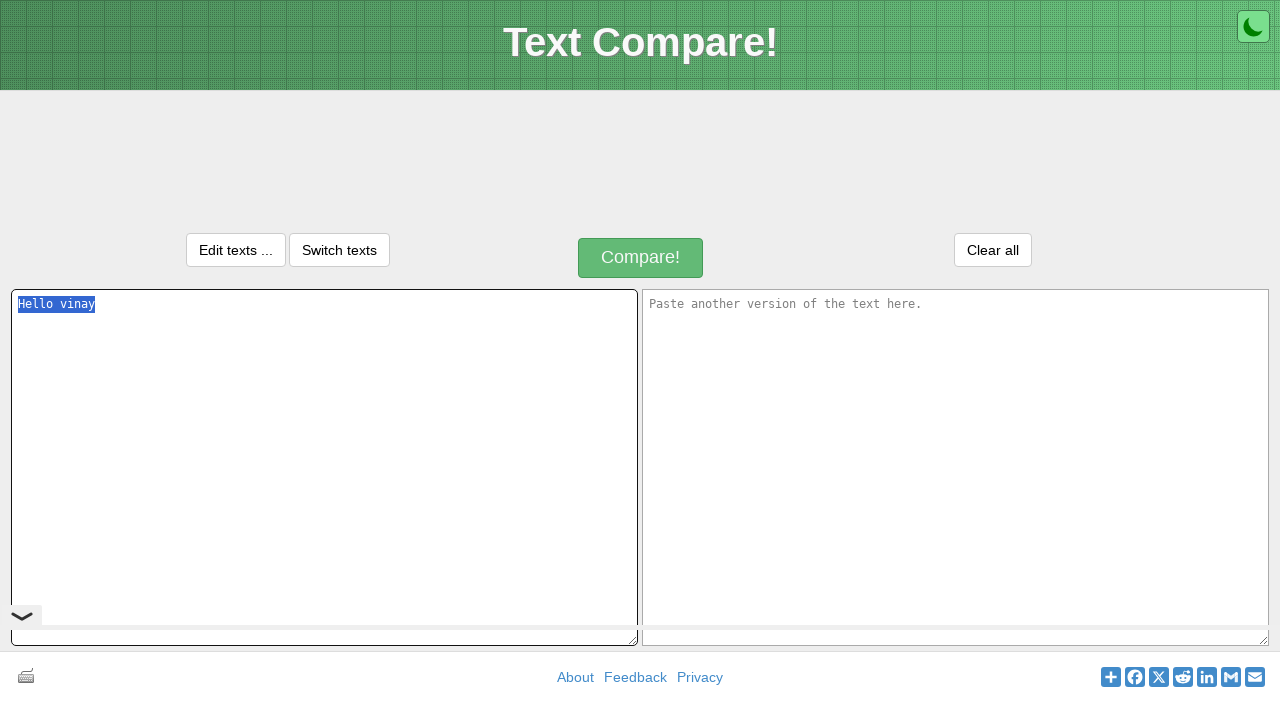

Released Control key
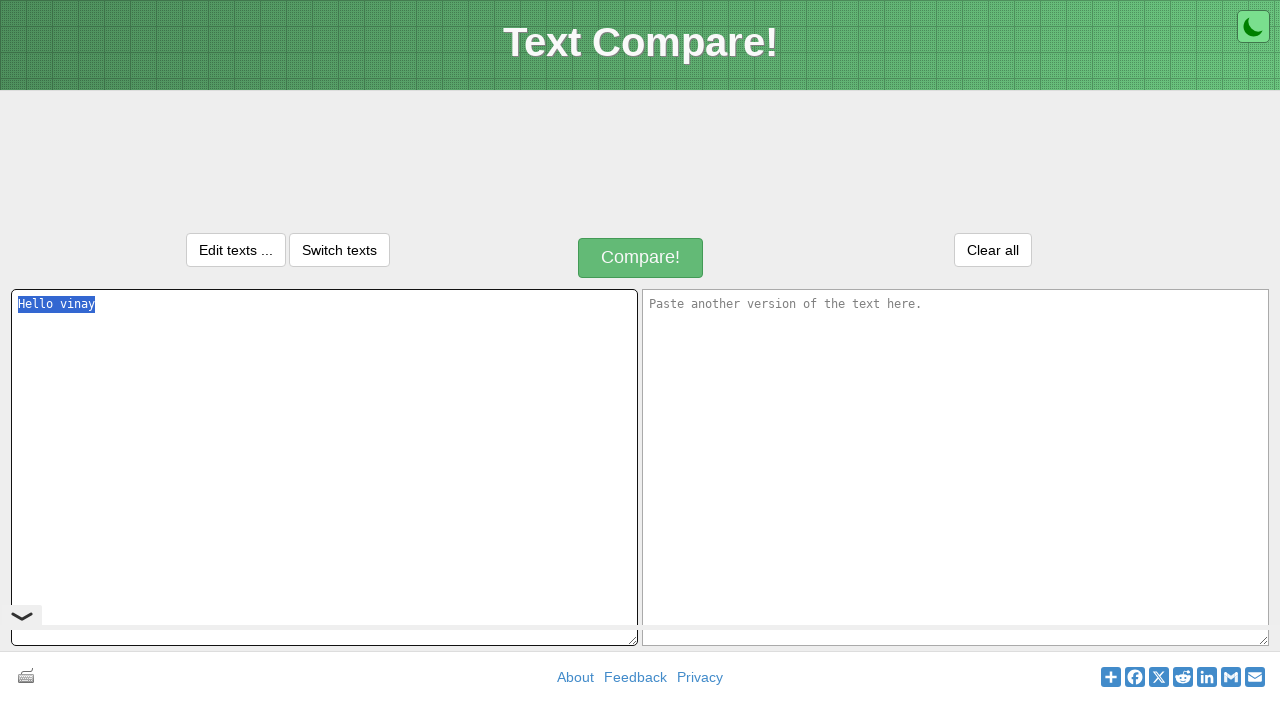

Navigated to next text area with Tab key
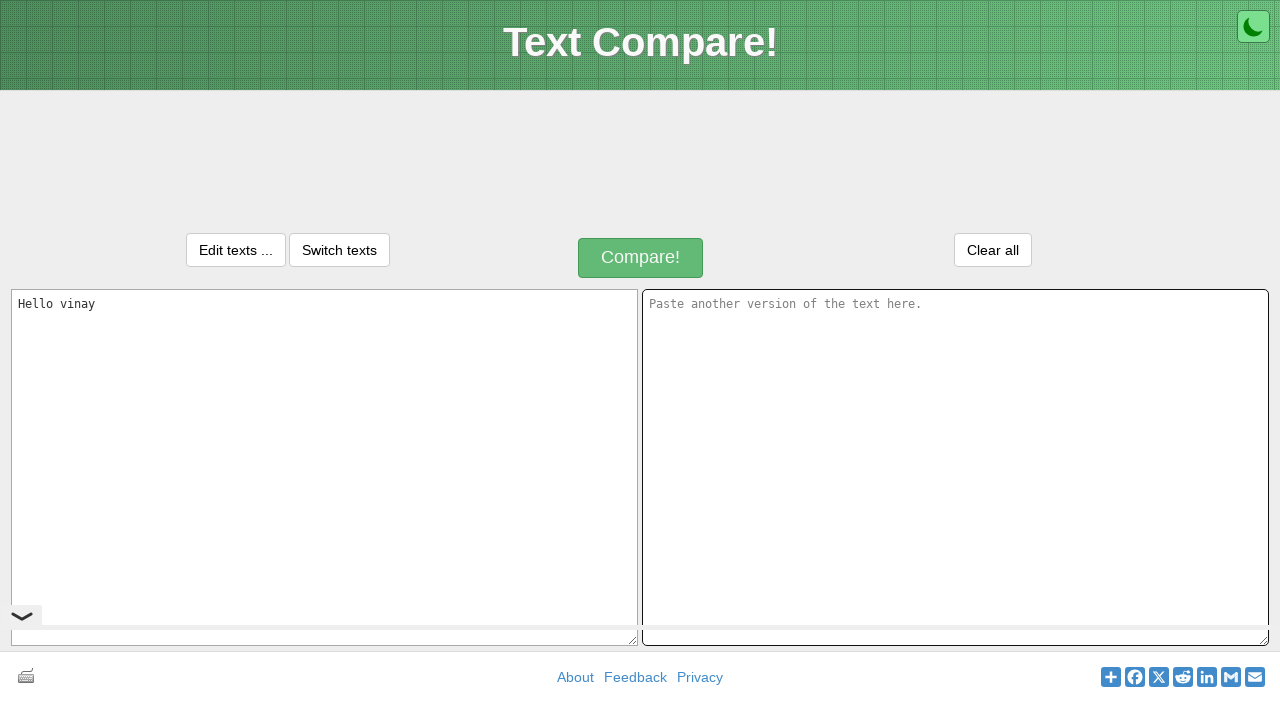

Pressed Control key down
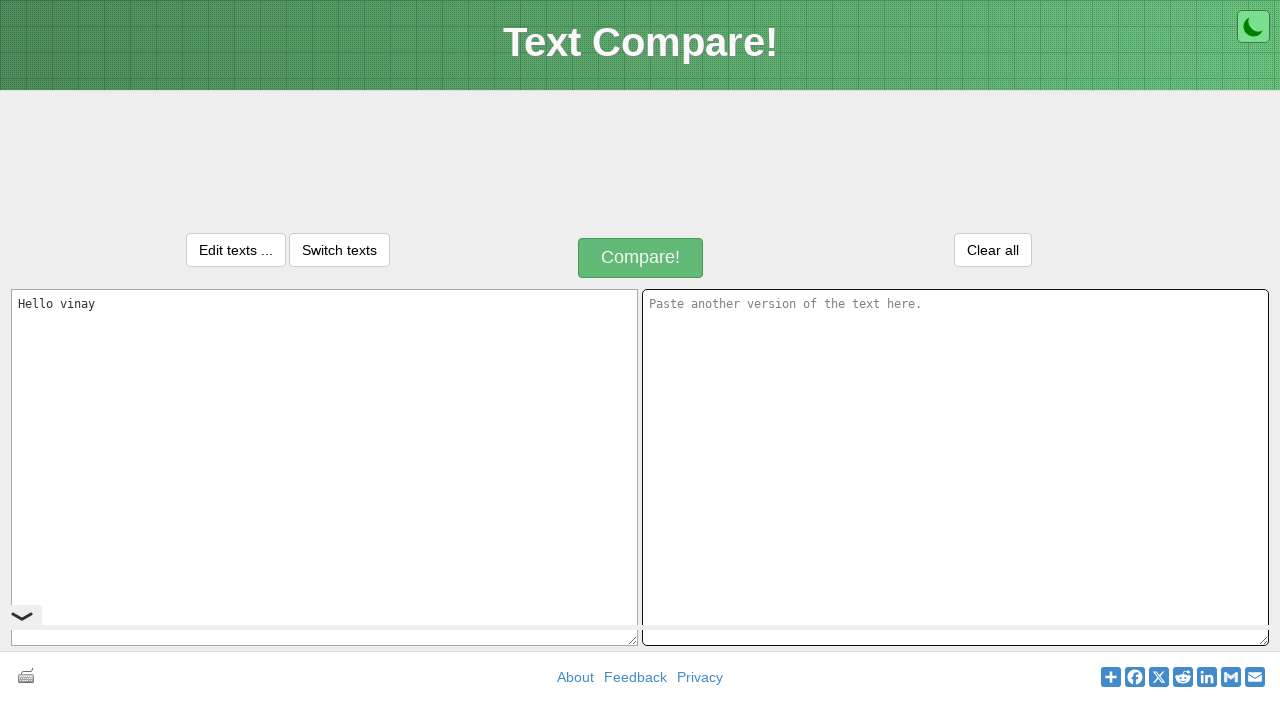

Pasted text with Ctrl+V into second text area
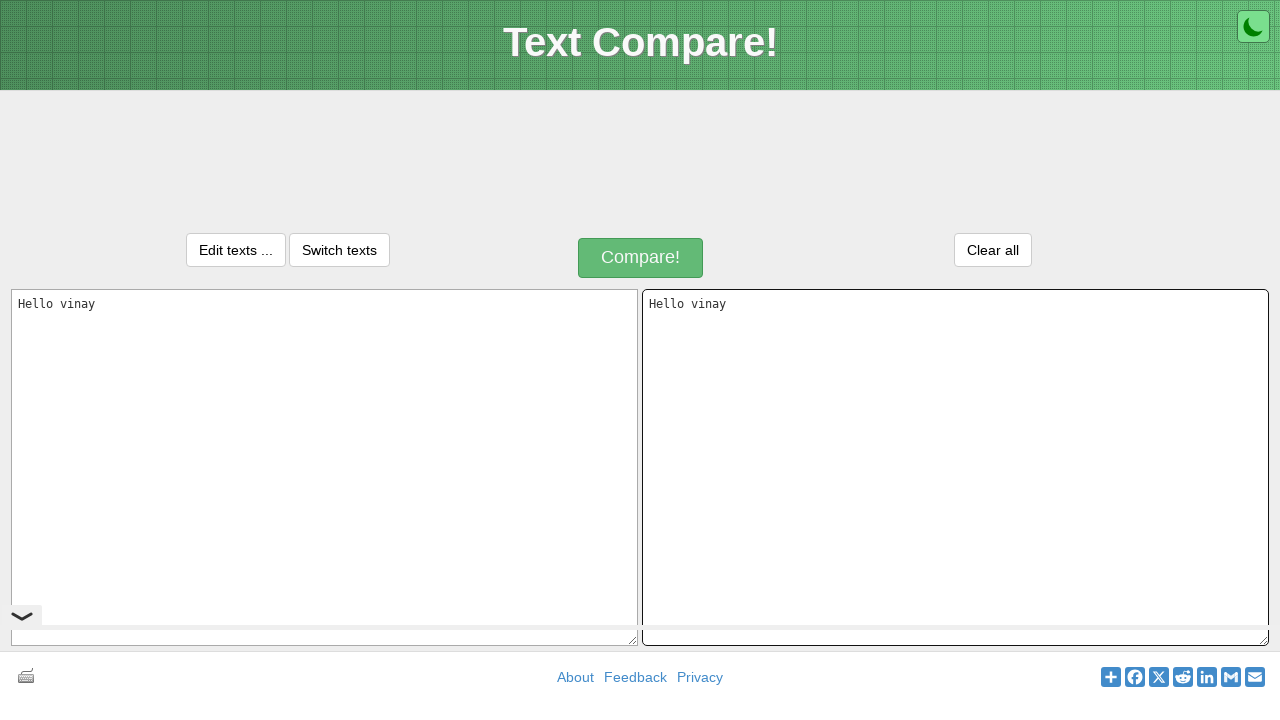

Released Control key
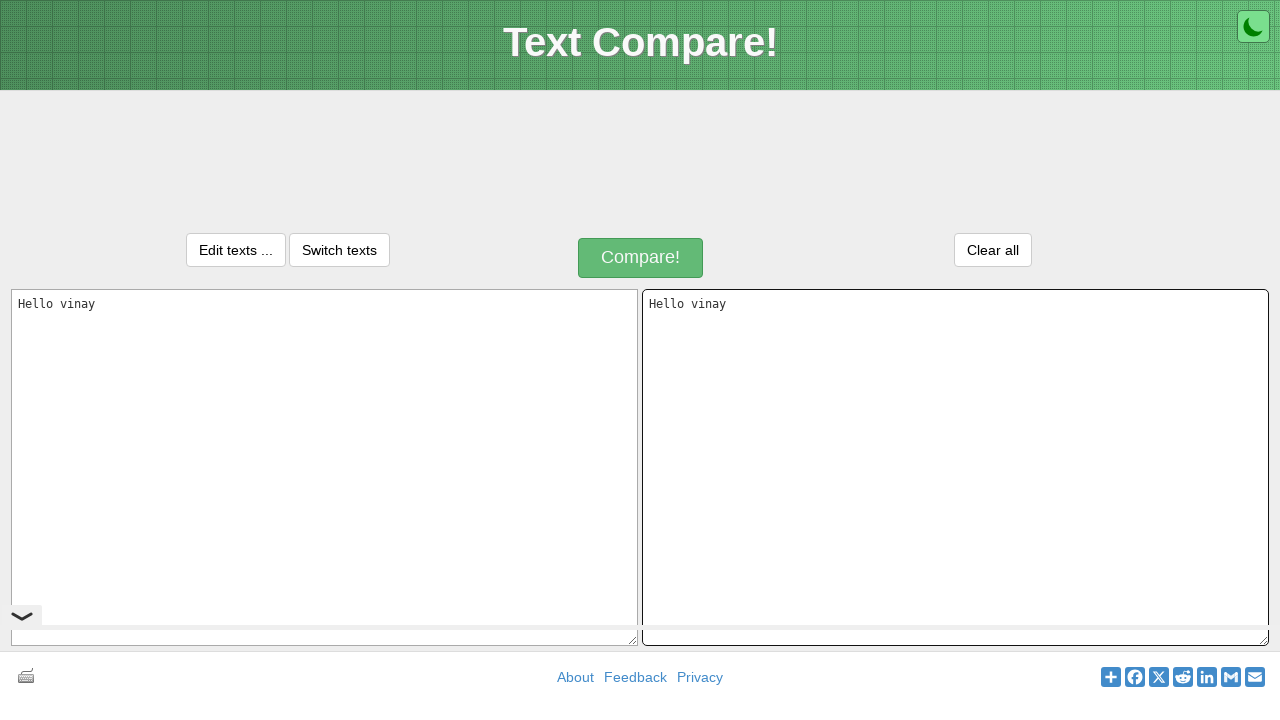

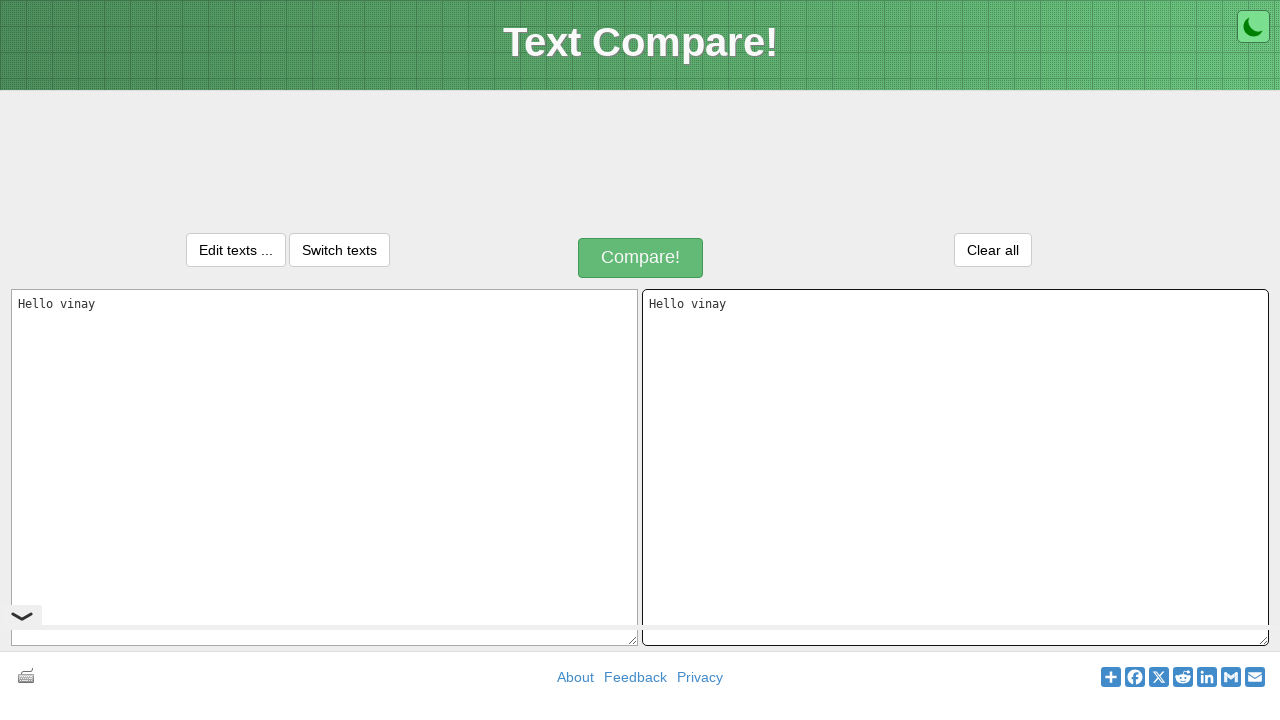